Tests scrolling down the page and verifying table content is visible

Starting URL: http://www.qaclickacademy.com/practice.php

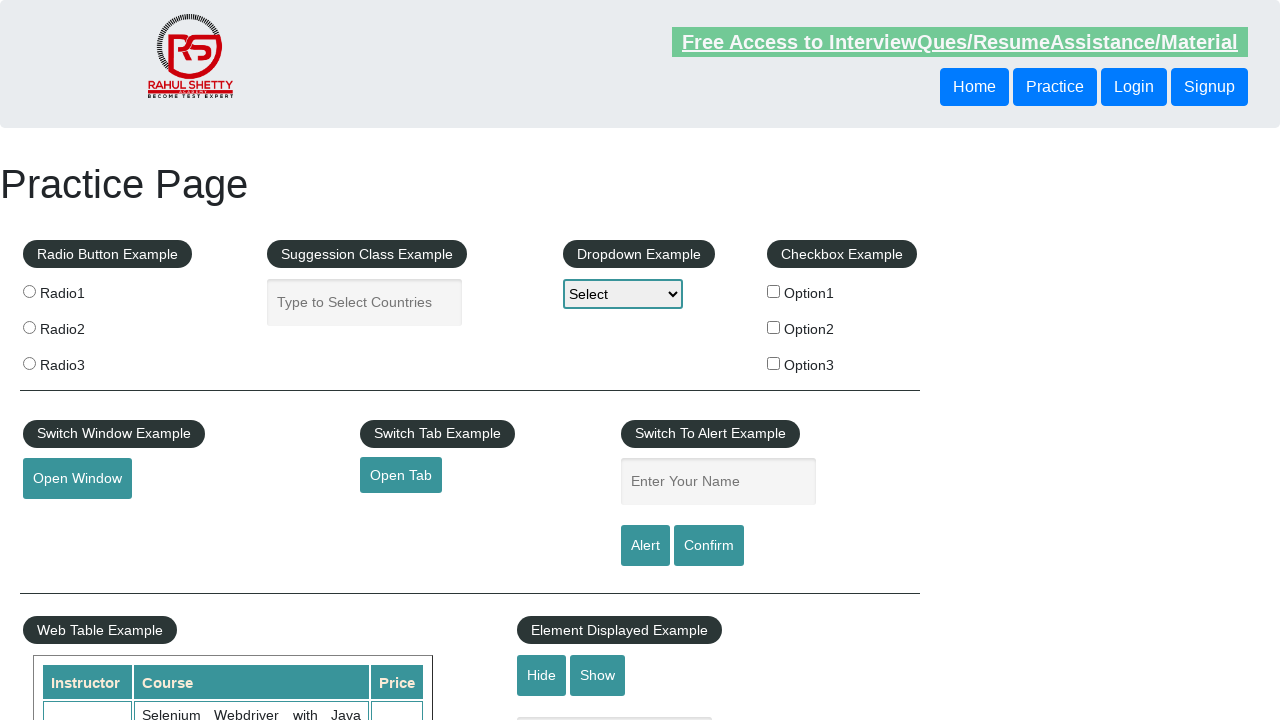

Scrolled down the page by 600 pixels
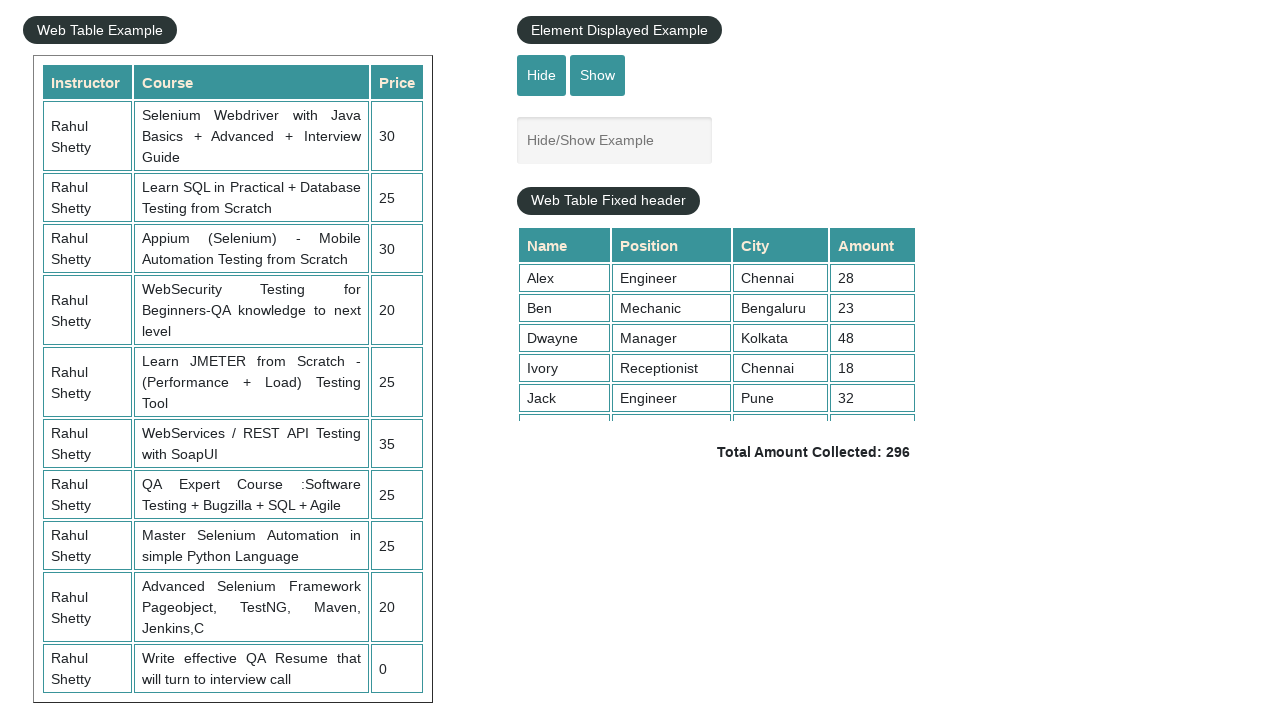

Table with id 'product' is now visible
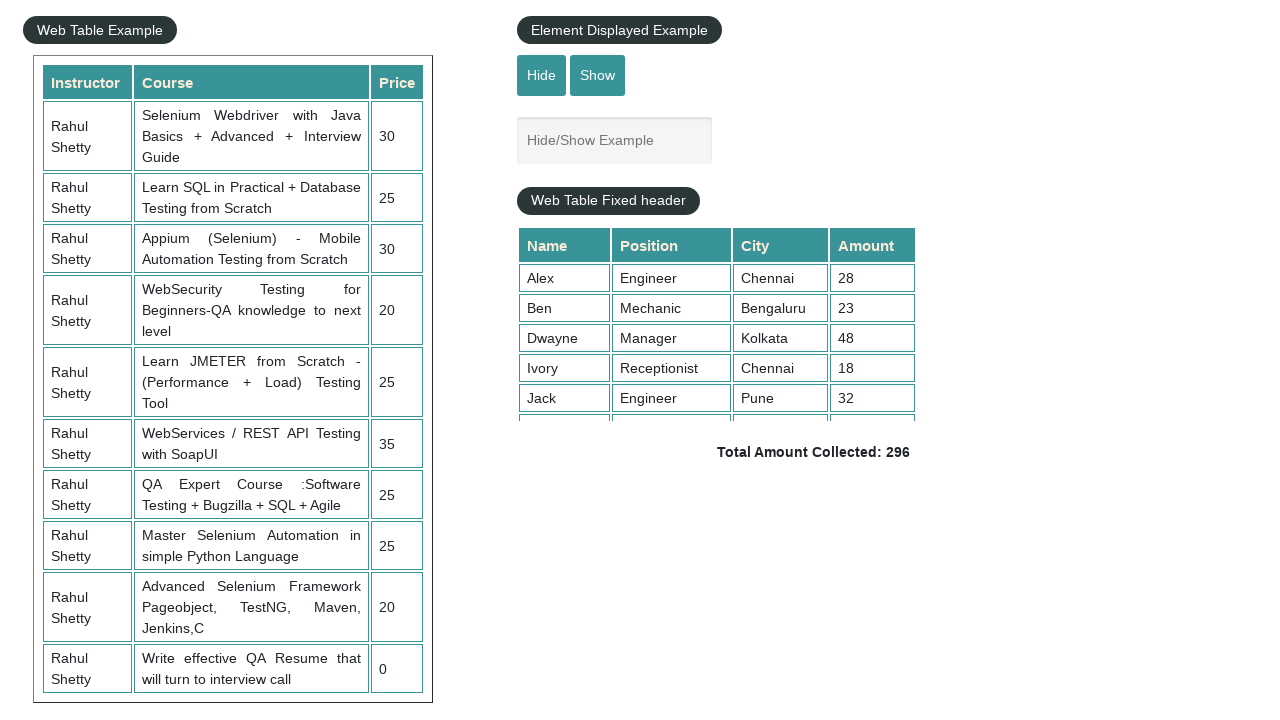

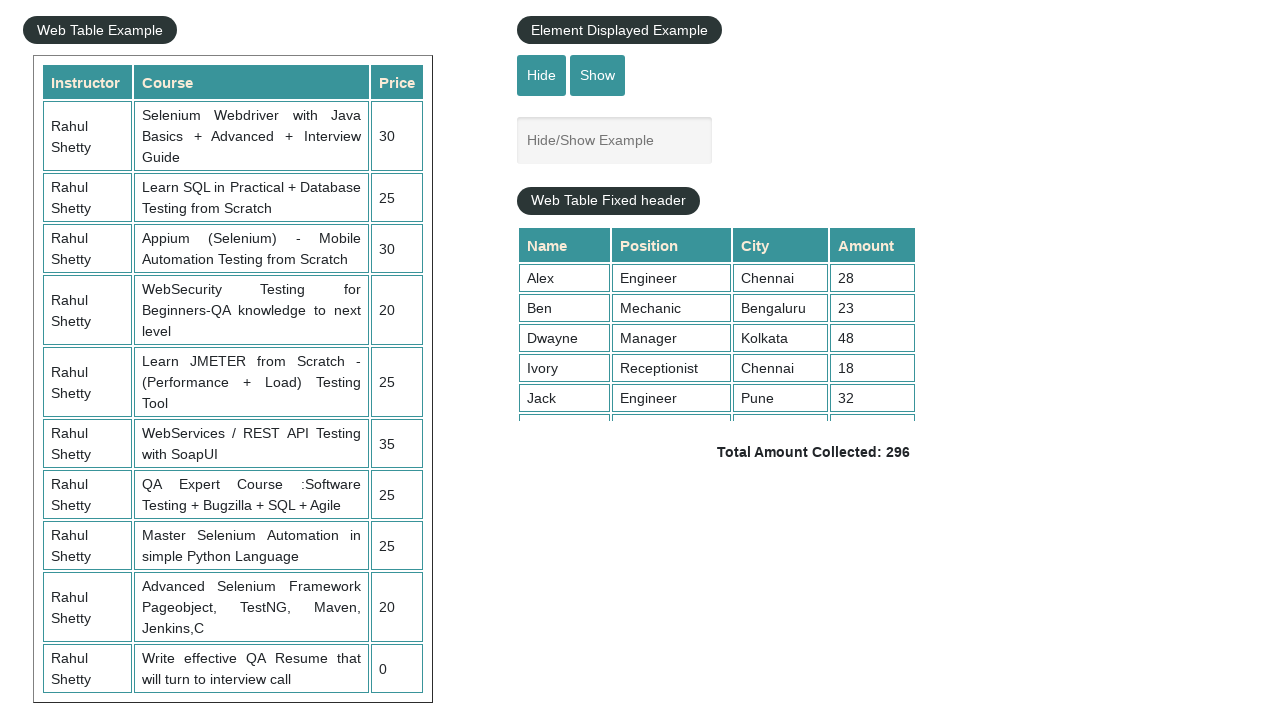